Navigates to which.co.uk and verifies links are present on the page

Starting URL: http://www.which.co.uk

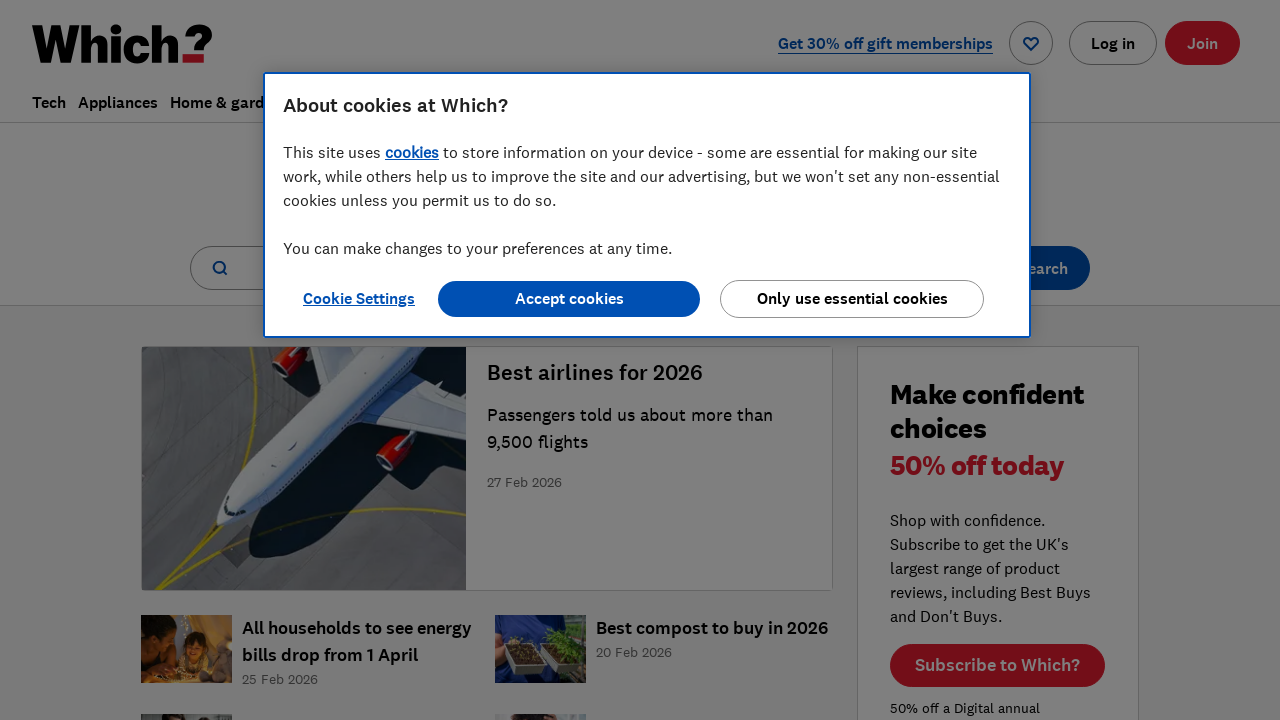

Navigated to http://www.which.co.uk
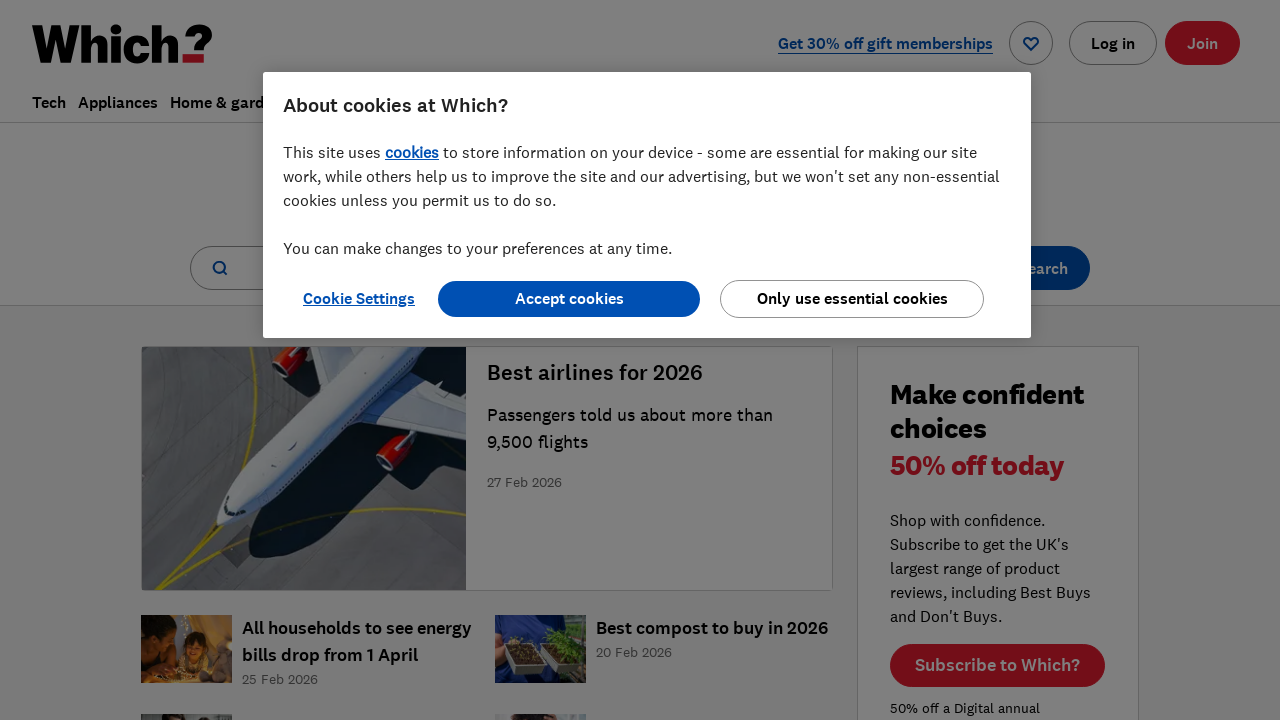

Wait for links to be present on the page
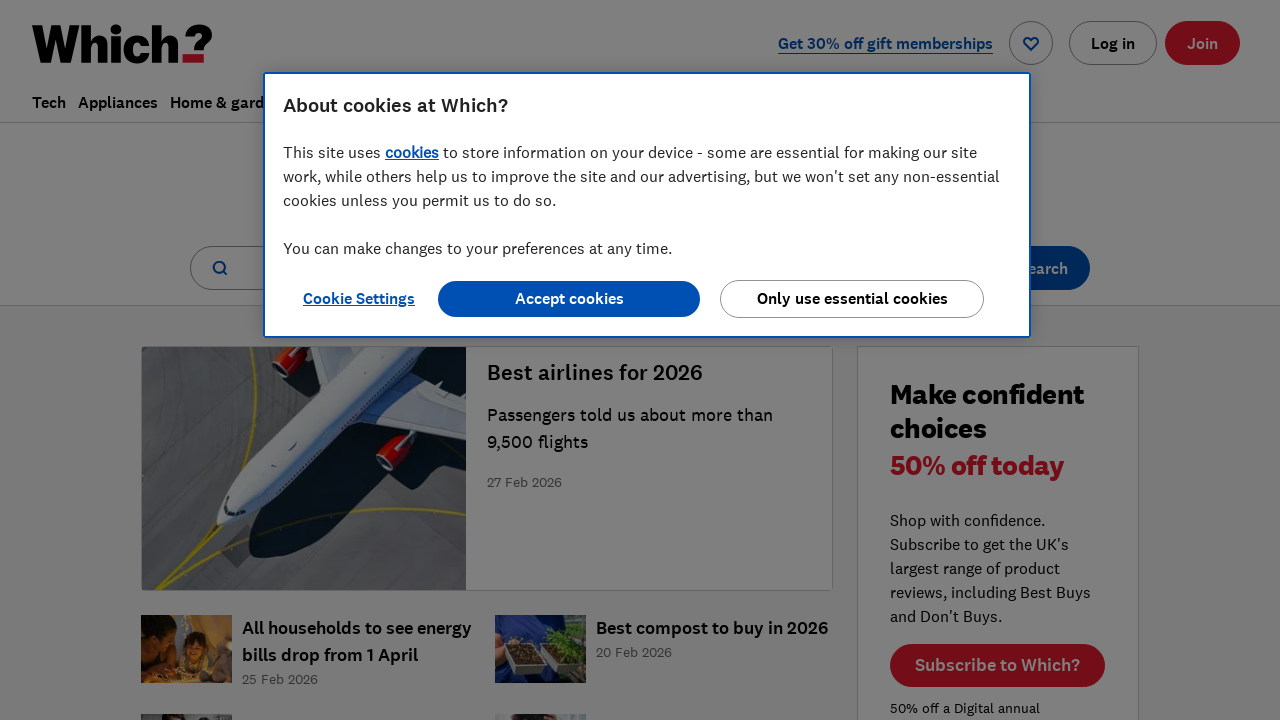

Verified 893 links are present on the page
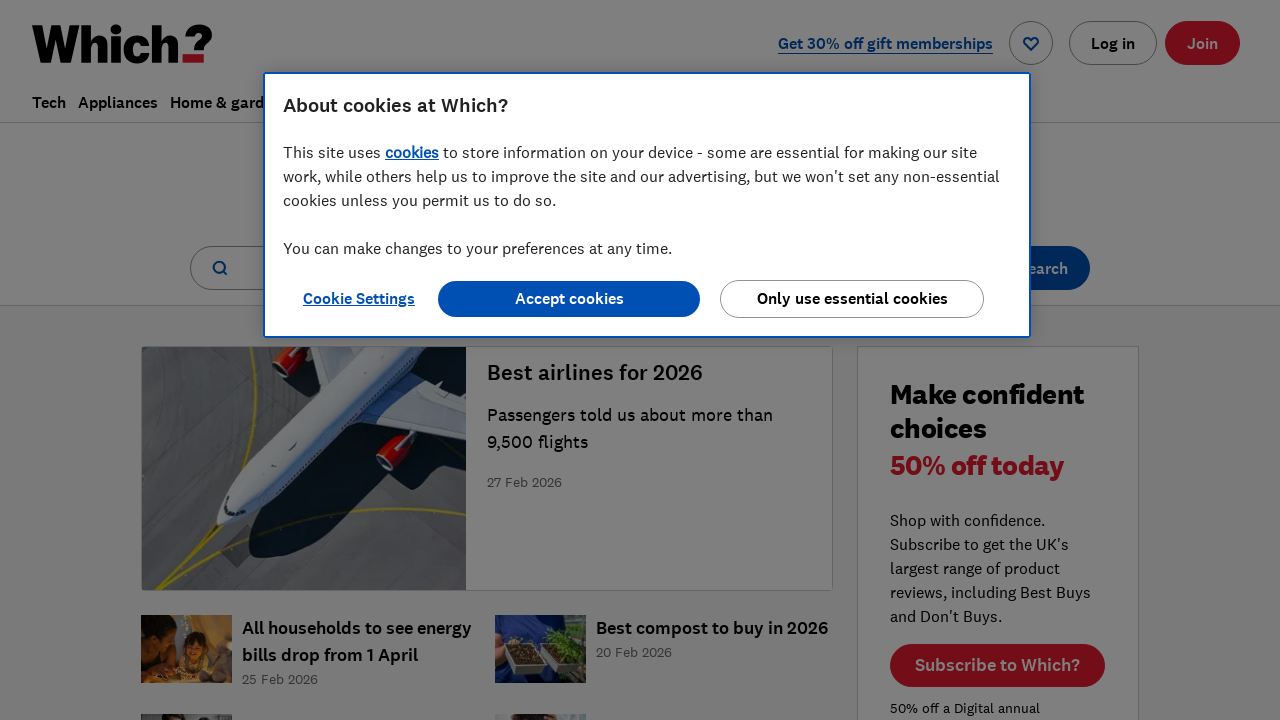

Assertion passed: links are present on which.co.uk
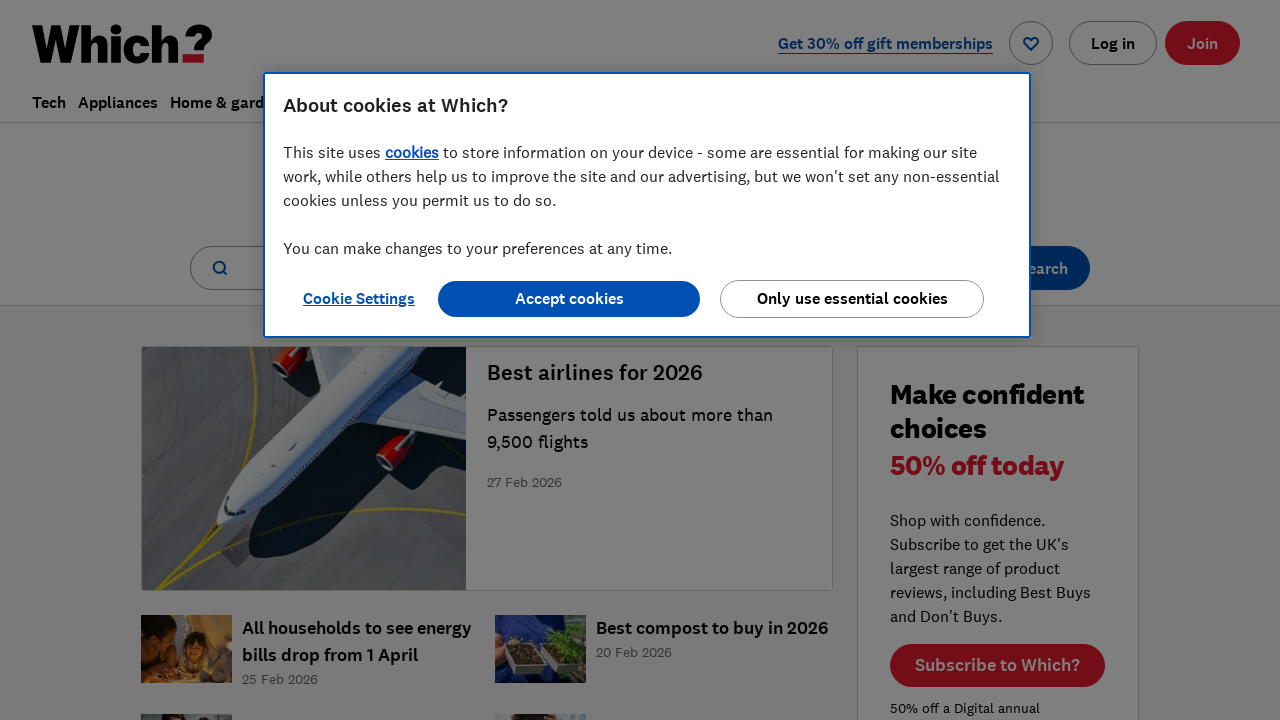

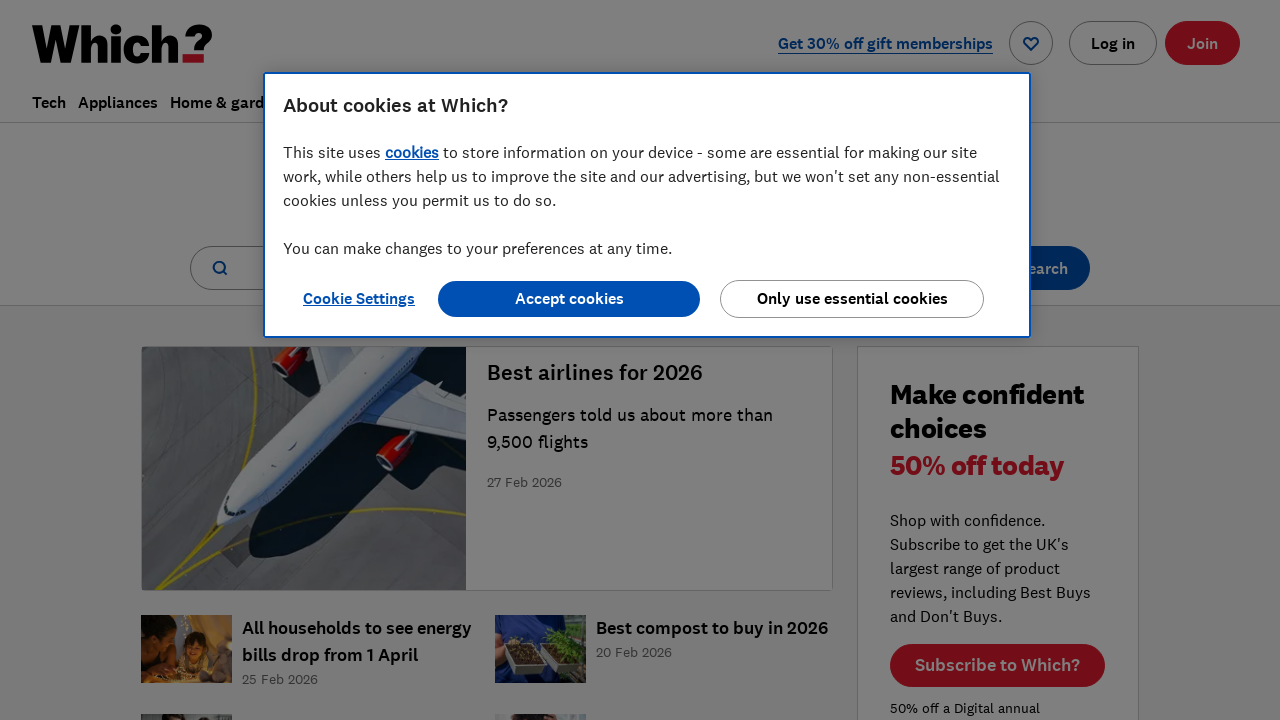